Tests checkbox functionality by clicking all checkboxes with class 'cb1-element' on the page

Starting URL: https://syntaxprojects.com/basic-checkbox-demo.php

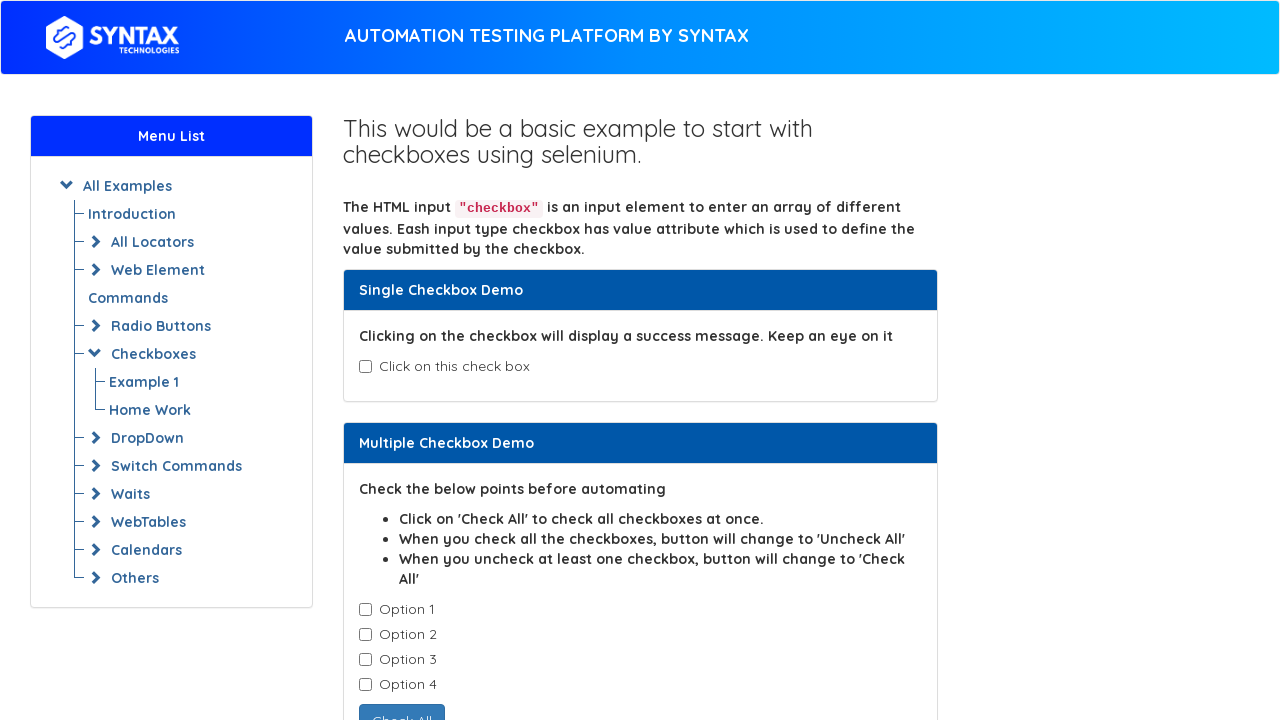

Located all checkboxes with class 'cb1-element'
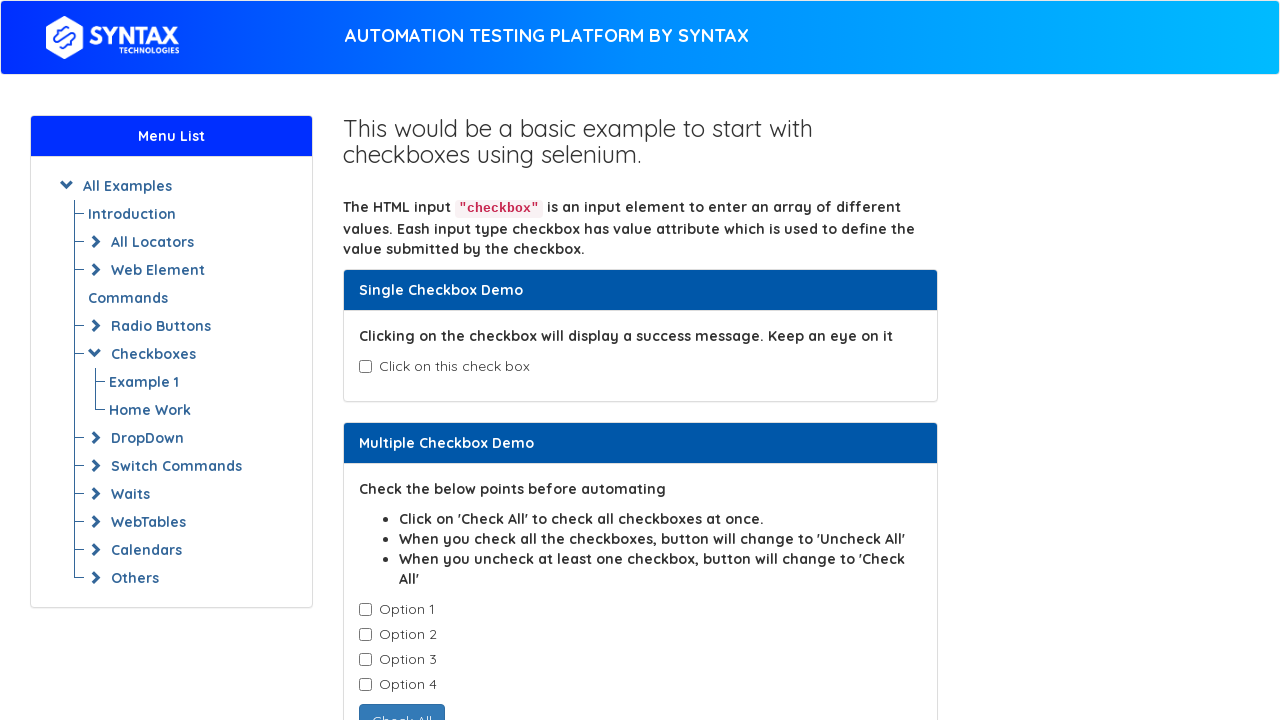

Clicked a checkbox with class 'cb1-element'
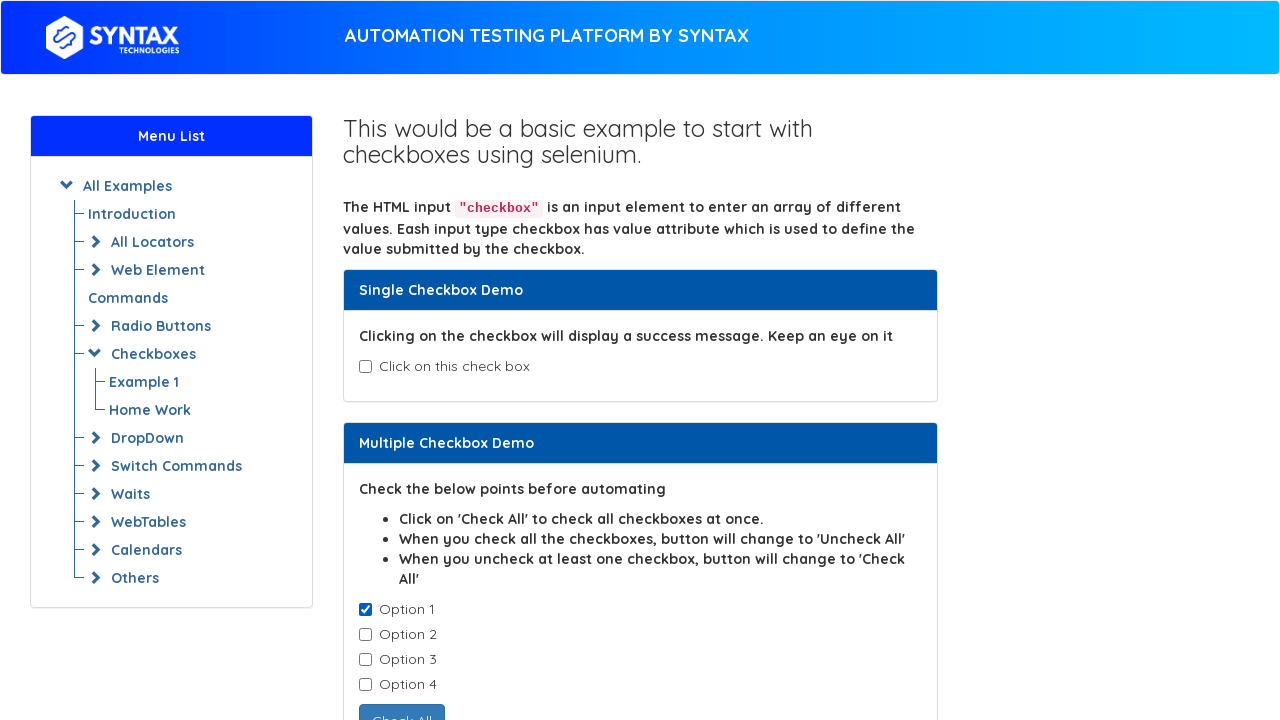

Clicked a checkbox with class 'cb1-element'
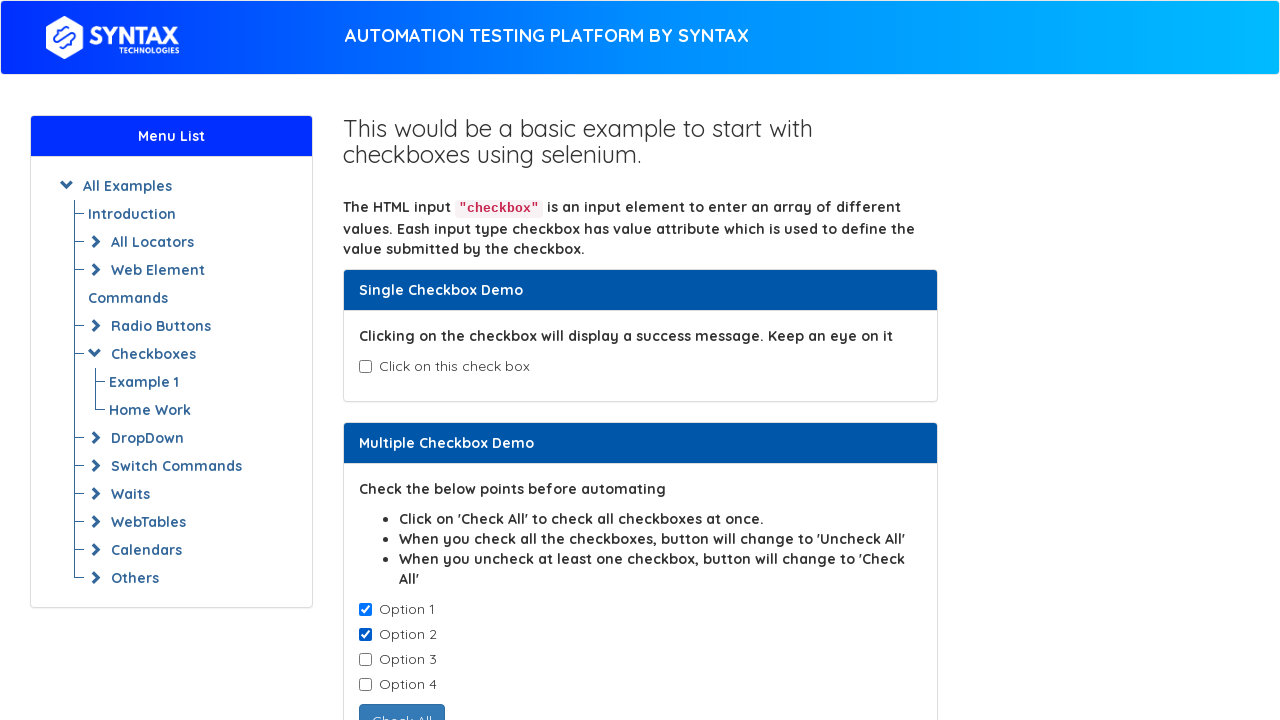

Clicked a checkbox with class 'cb1-element'
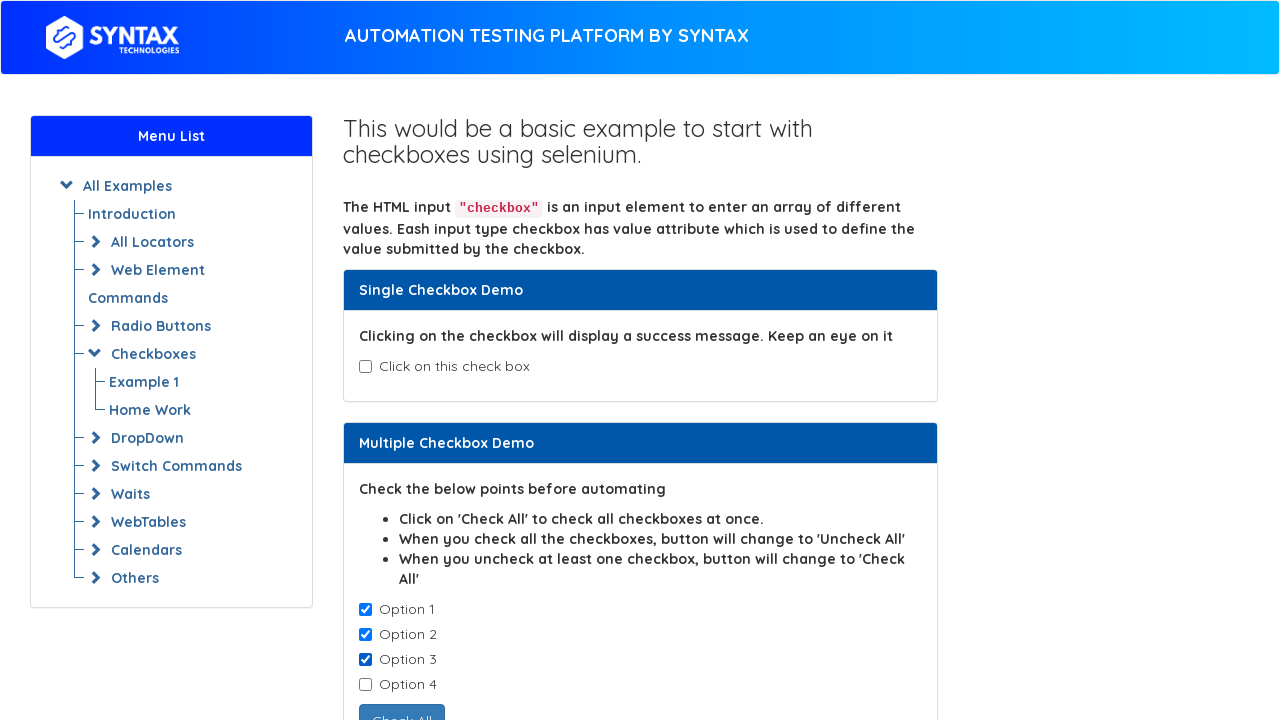

Clicked a checkbox with class 'cb1-element'
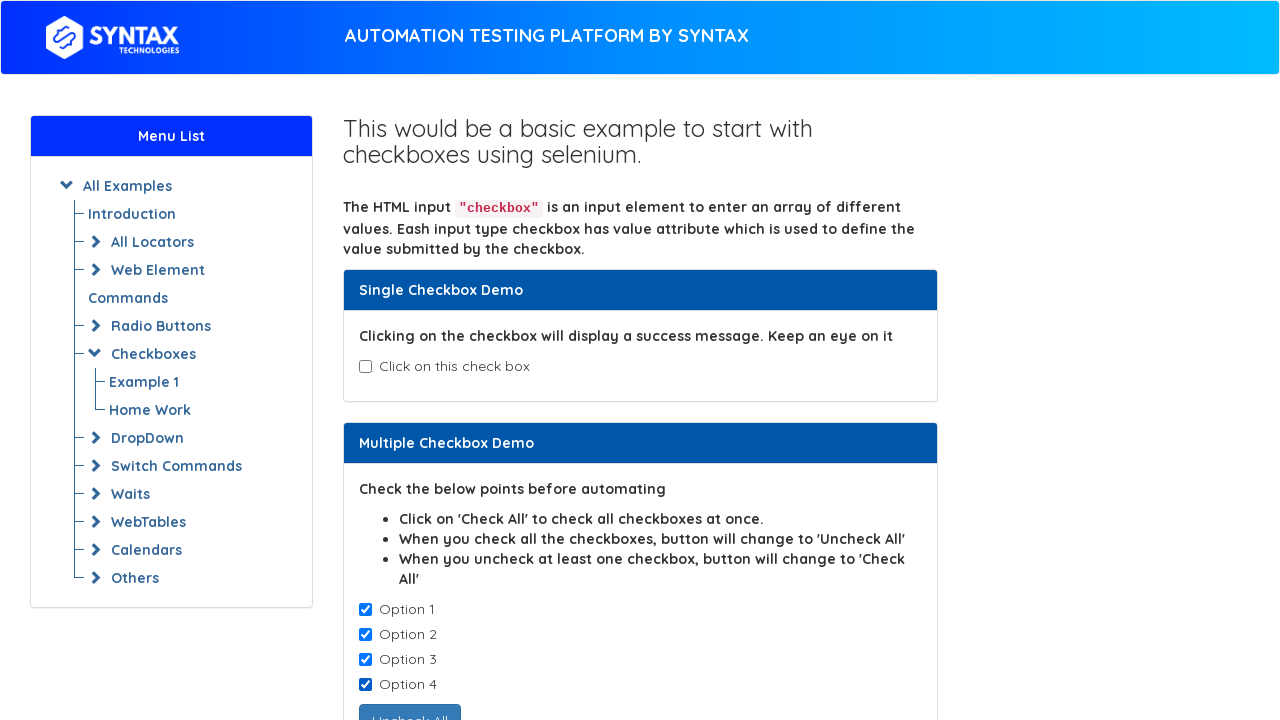

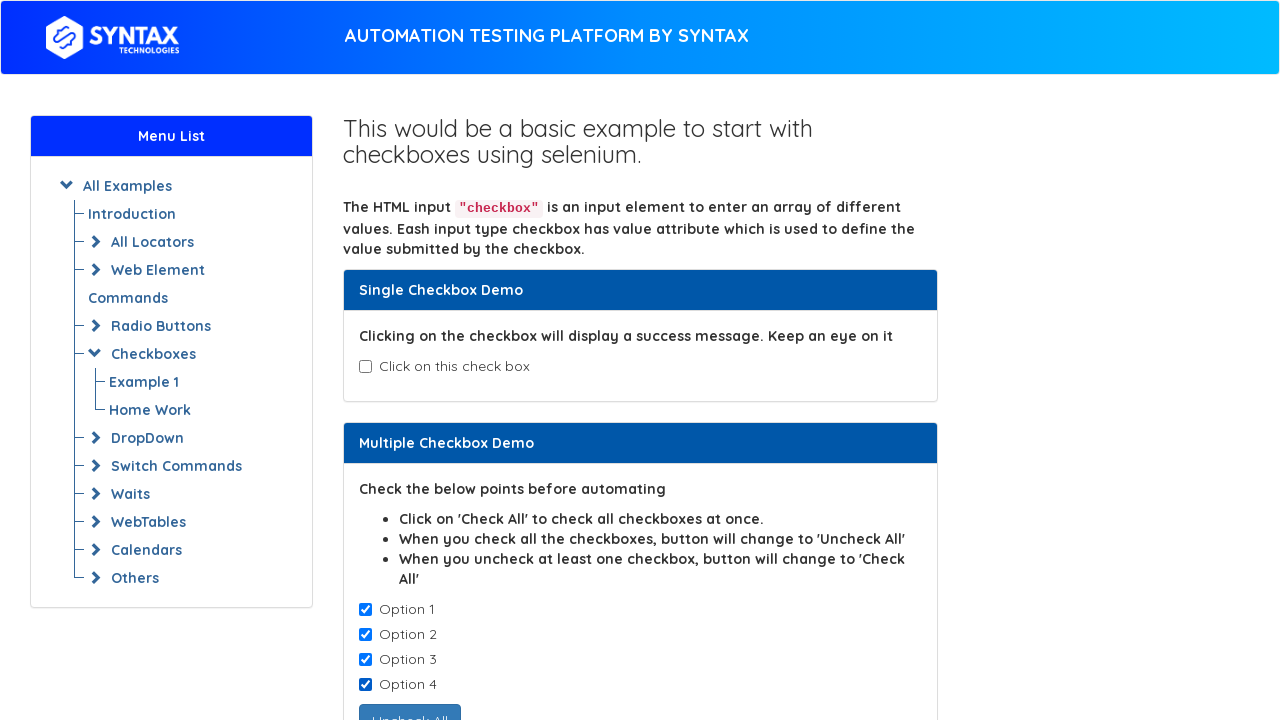